Demonstrates various mouse and keyboard gestures including double-click, right-click, regular click on a buttons page, hover over menu items, and keyboard actions (select all, delete) in a text box.

Starting URL: https://demoqa.com/buttons

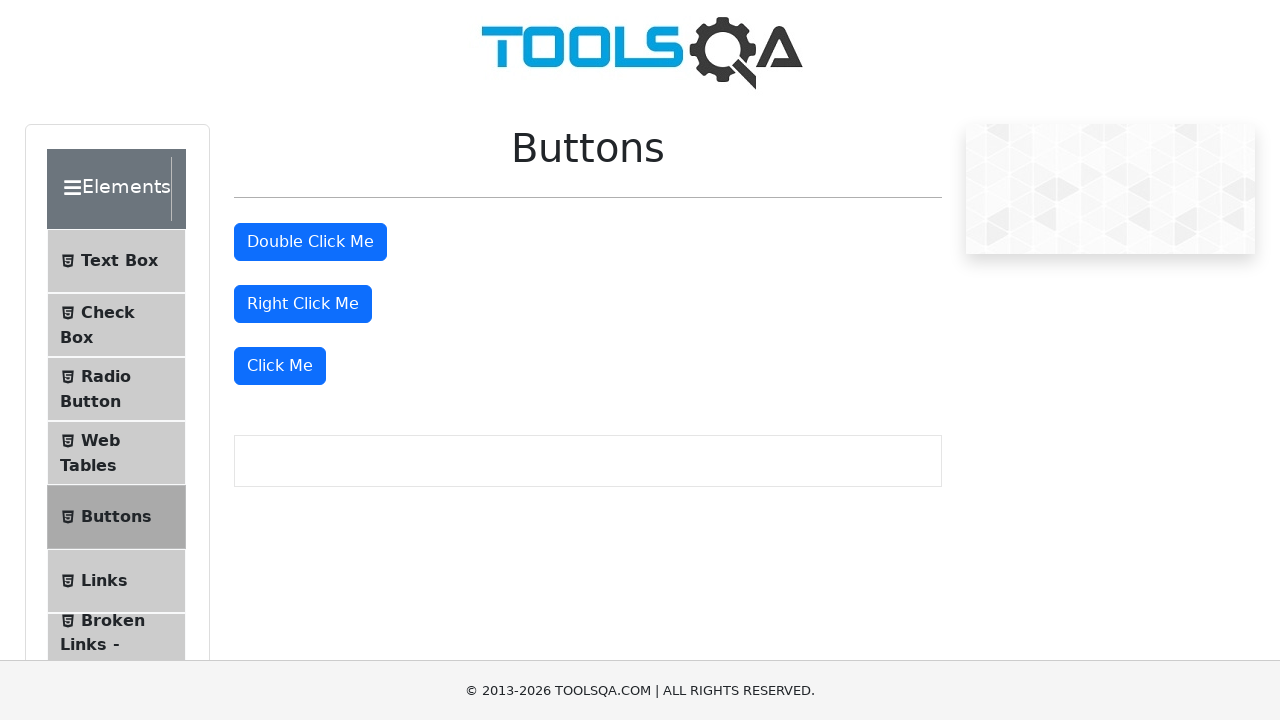

Double-clicked the double click button at (310, 242) on #doubleClickBtn
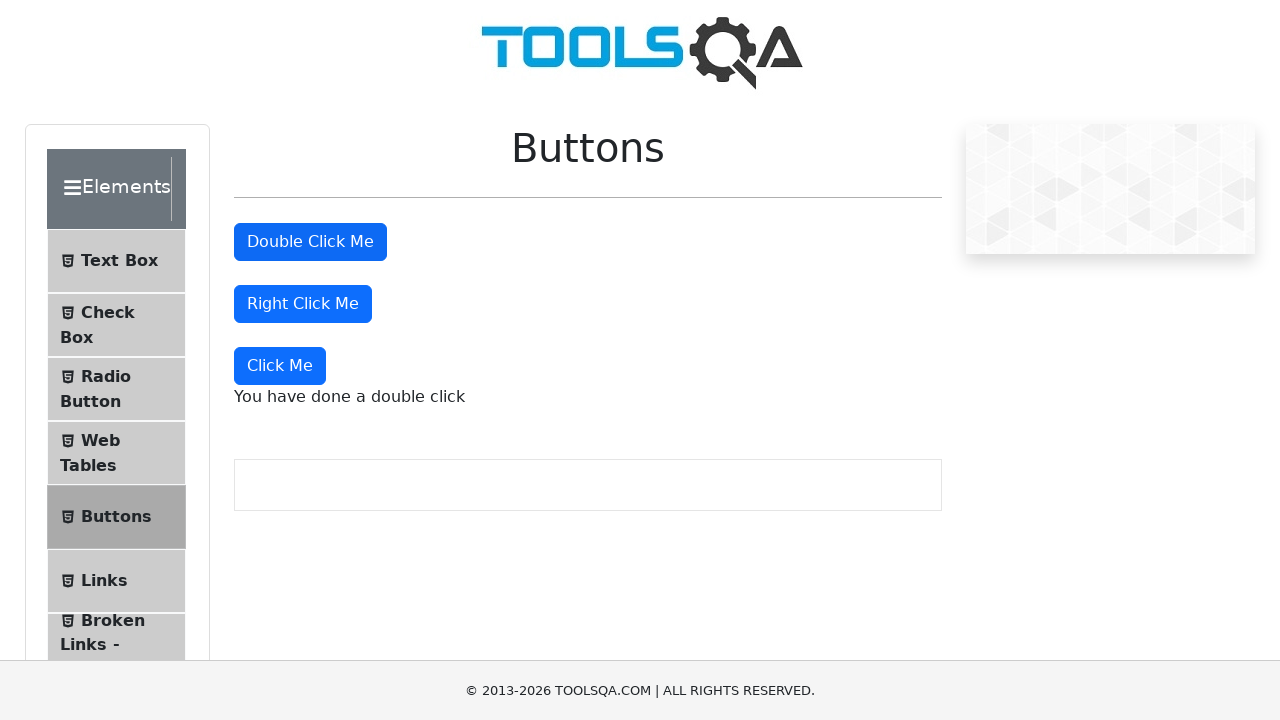

Right-clicked the right click button at (303, 304) on #rightClickBtn
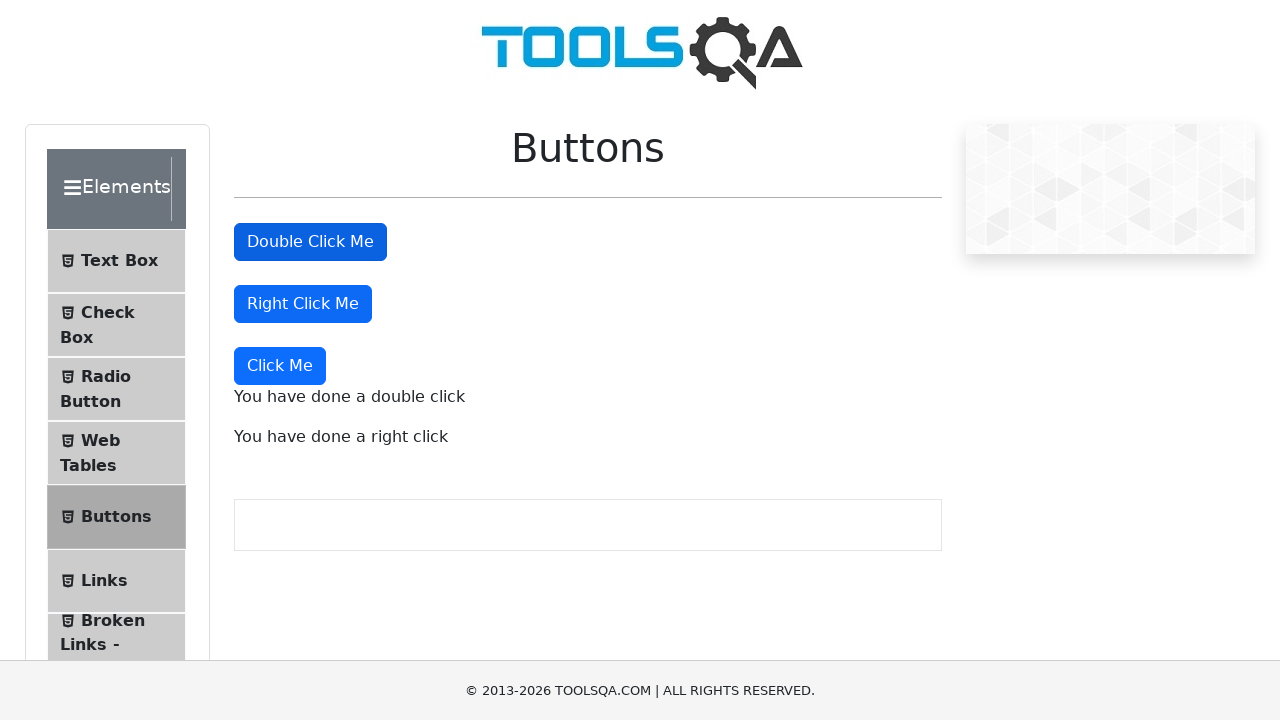

Clicked the 'Click Me' button at (280, 366) on xpath=//button[text()='Click Me']
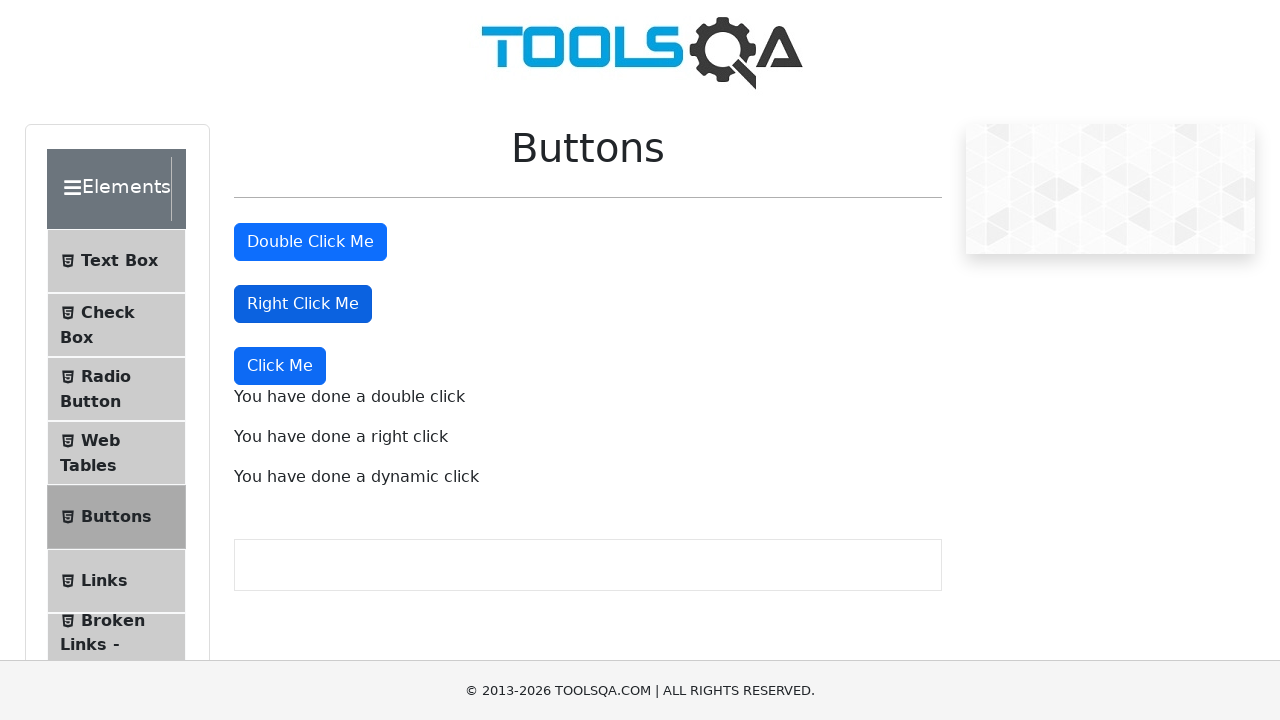

Navigated to menu page
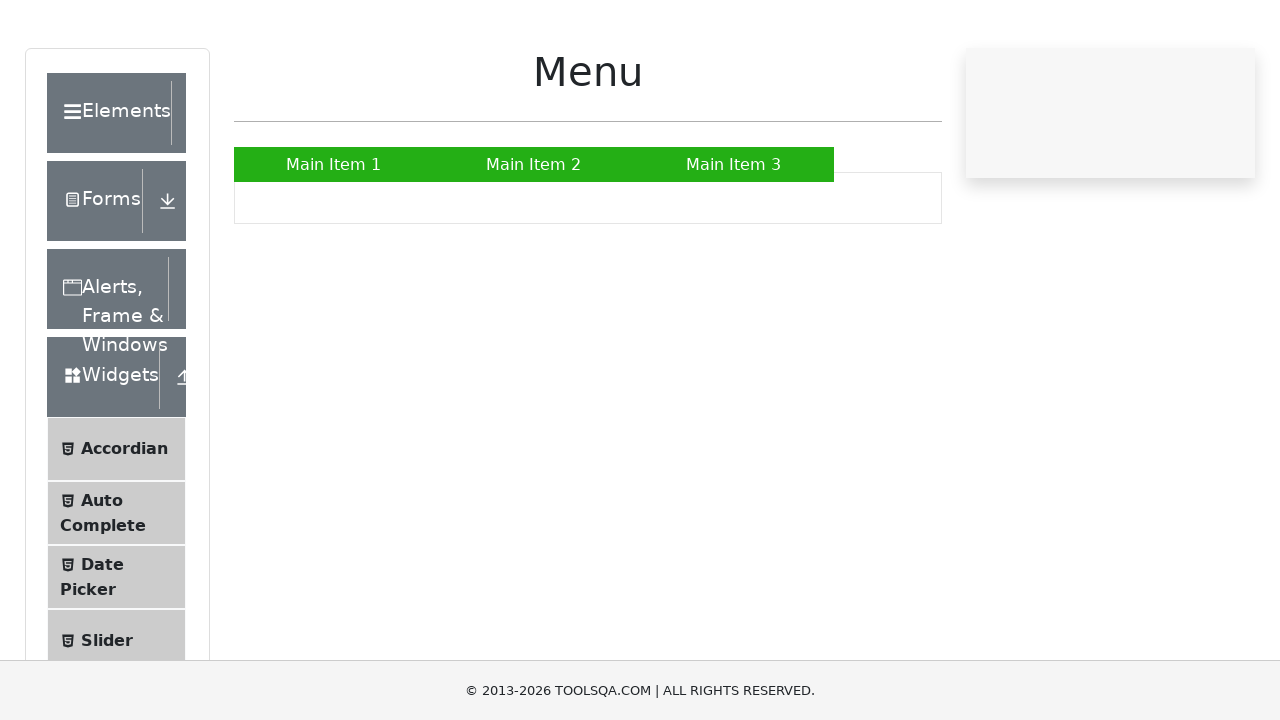

Hovered over Main Item 2 to reveal submenu at (534, 240) on xpath=//a[text()='Main Item 2']
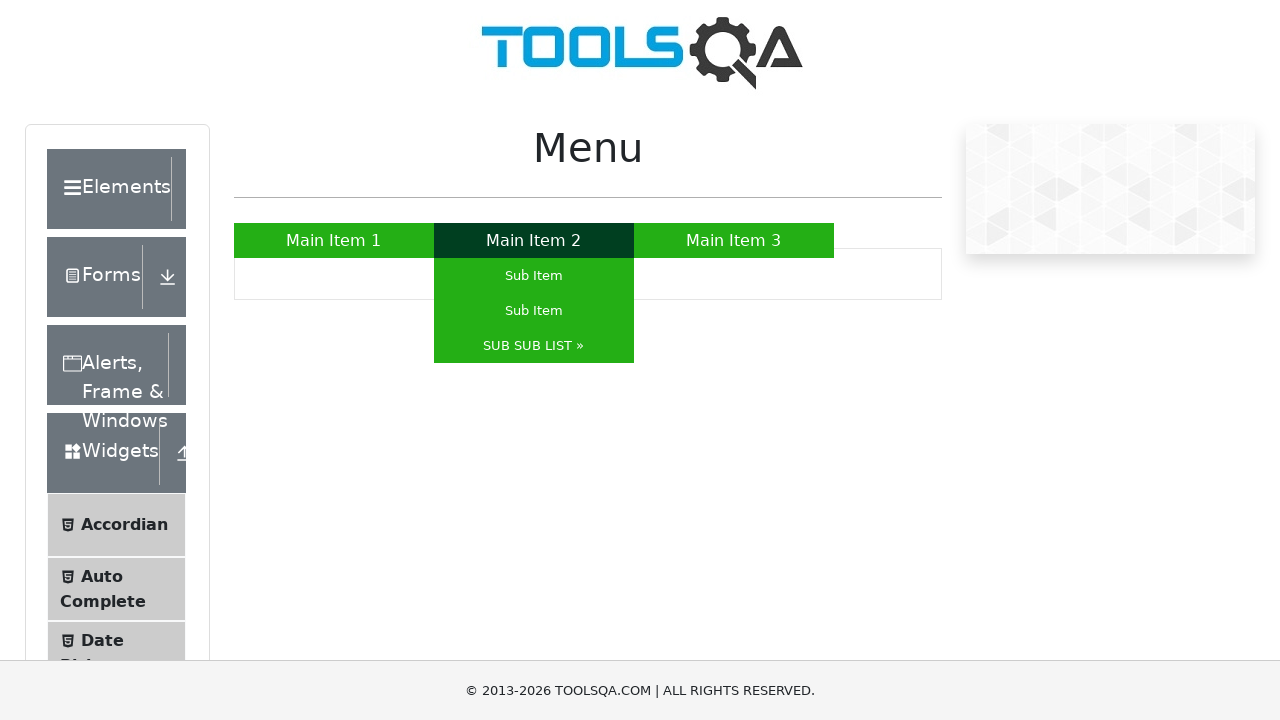

Navigated to text box page
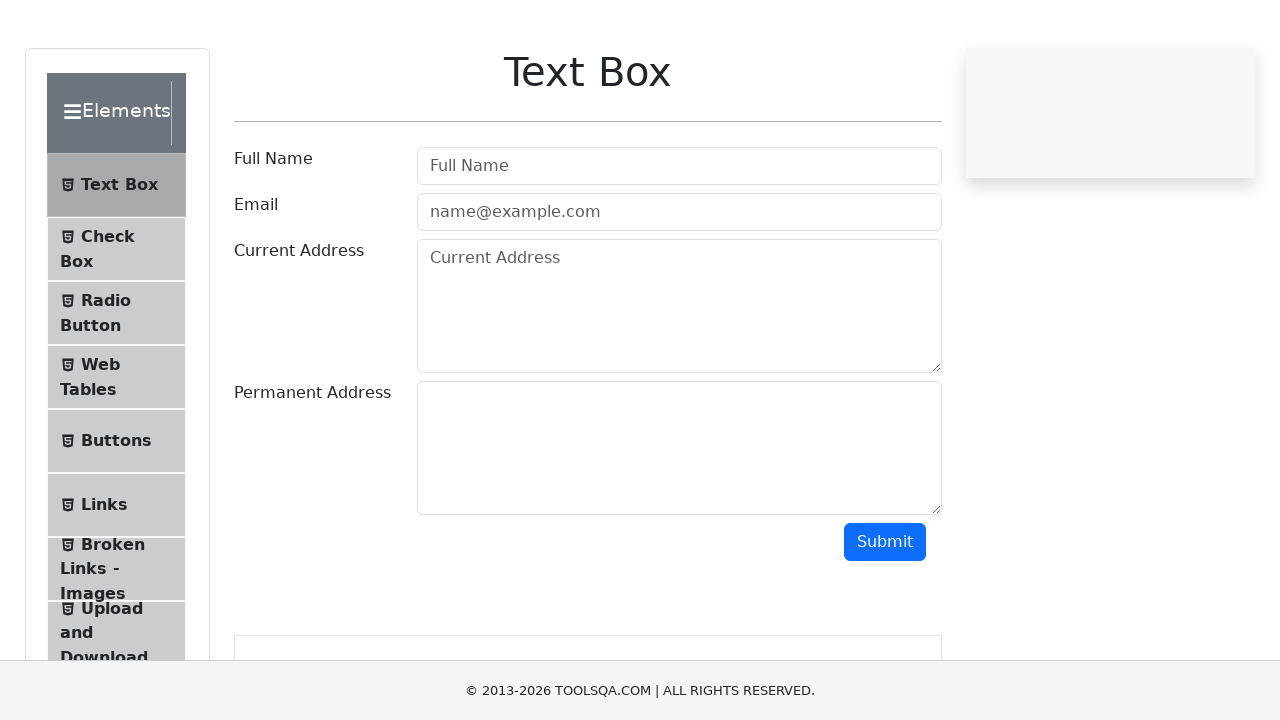

Filled username field with 'Hello World' on #userName
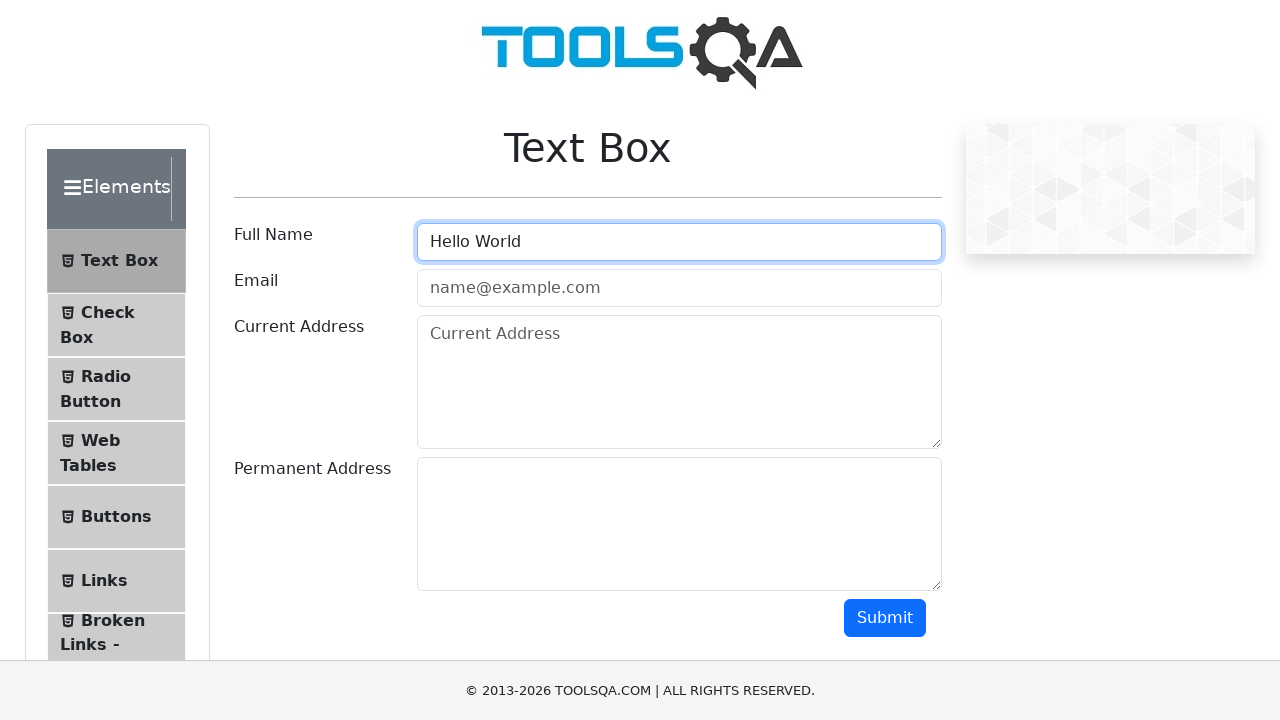

Selected all text in username field using Ctrl+A on #userName
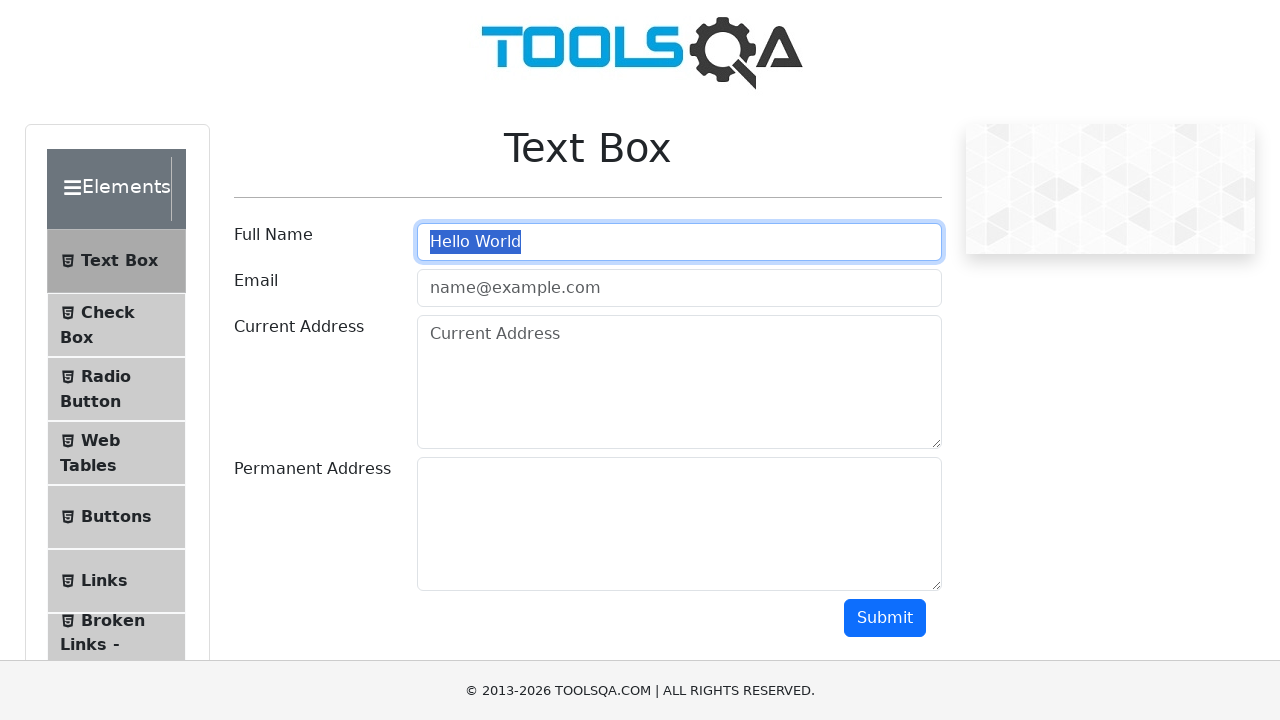

Deleted the selected text from username field on #userName
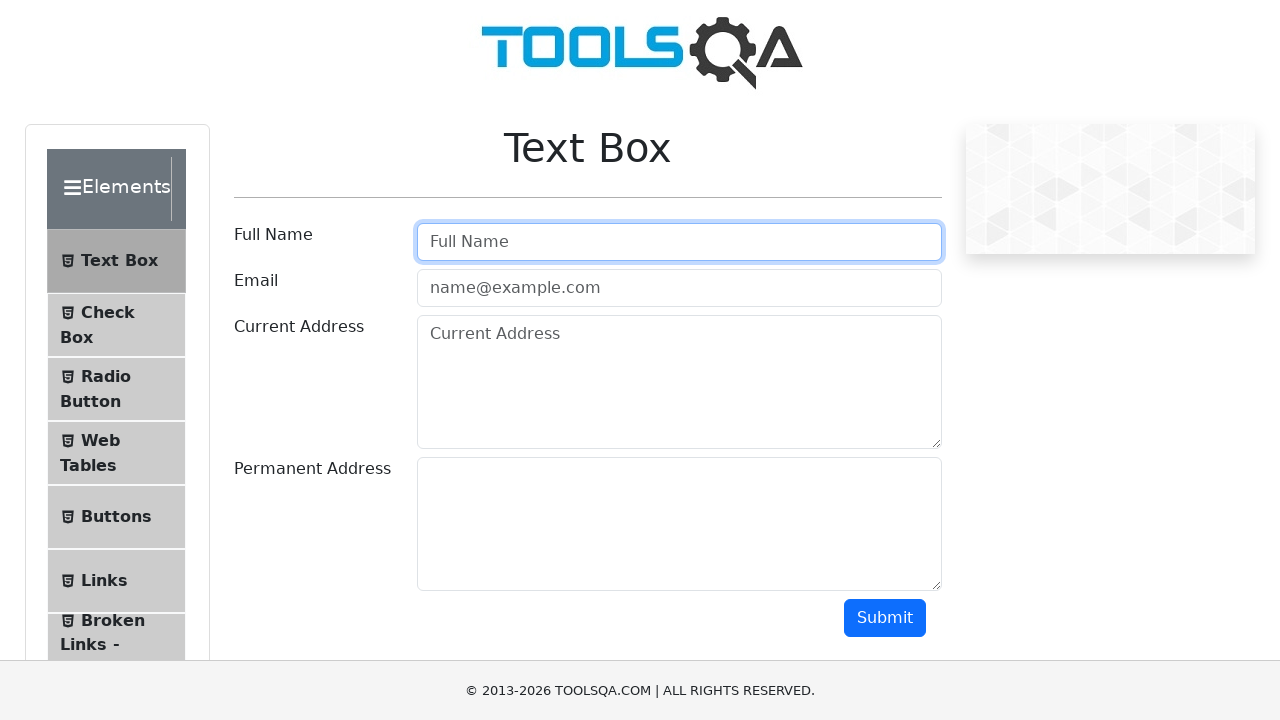

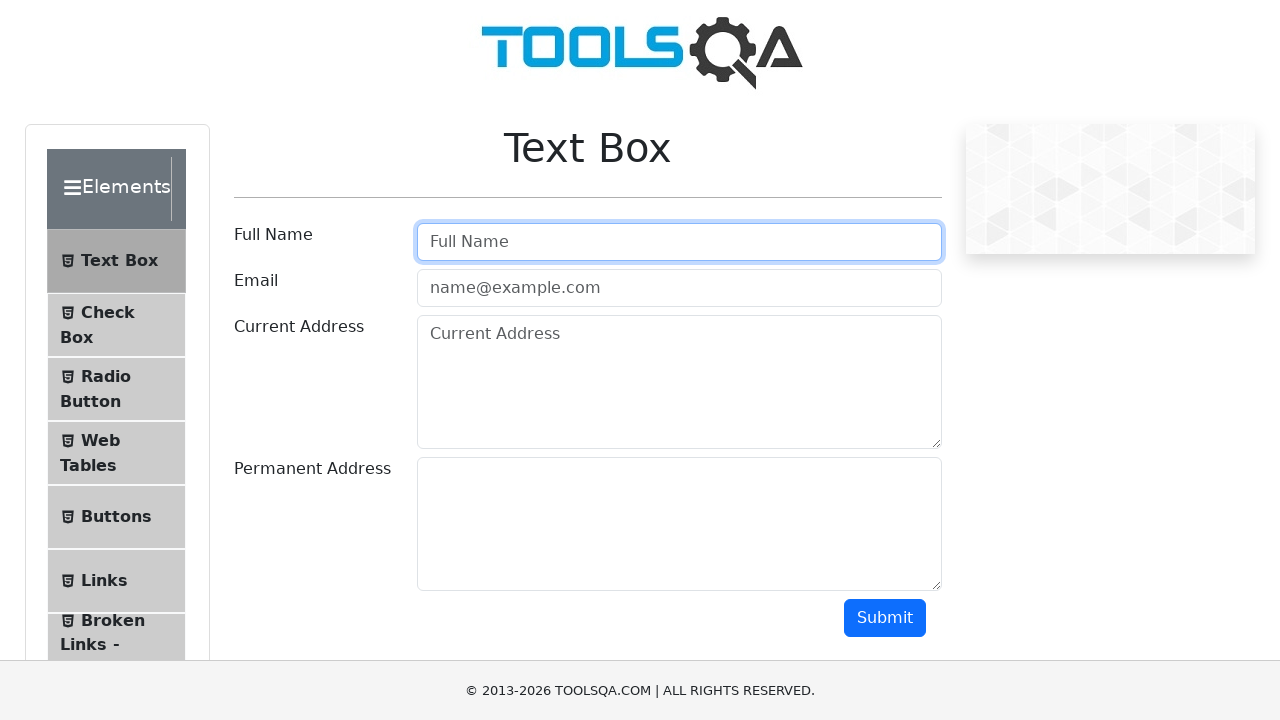